Tests keyboard key press functionality by sending the space key and left arrow key to a target element and verifying the result text displays the correct key pressed.

Starting URL: http://the-internet.herokuapp.com/key_presses

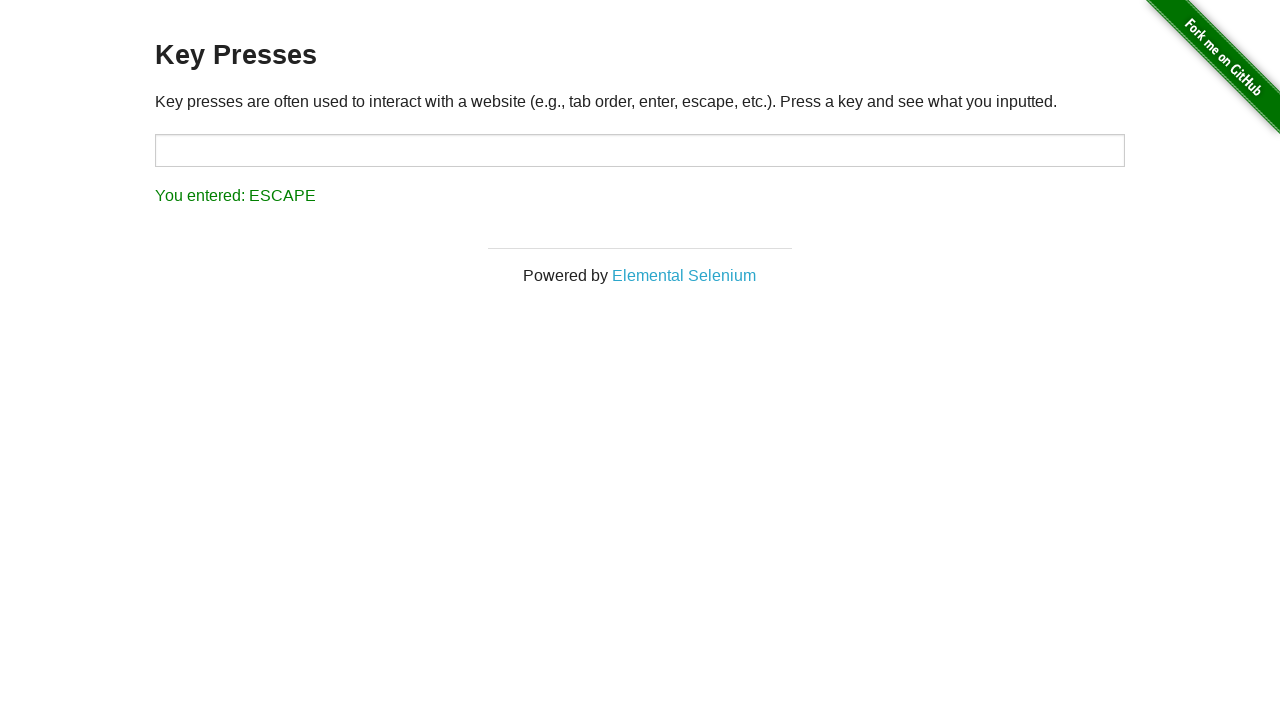

Pressed Space key on target element on #target
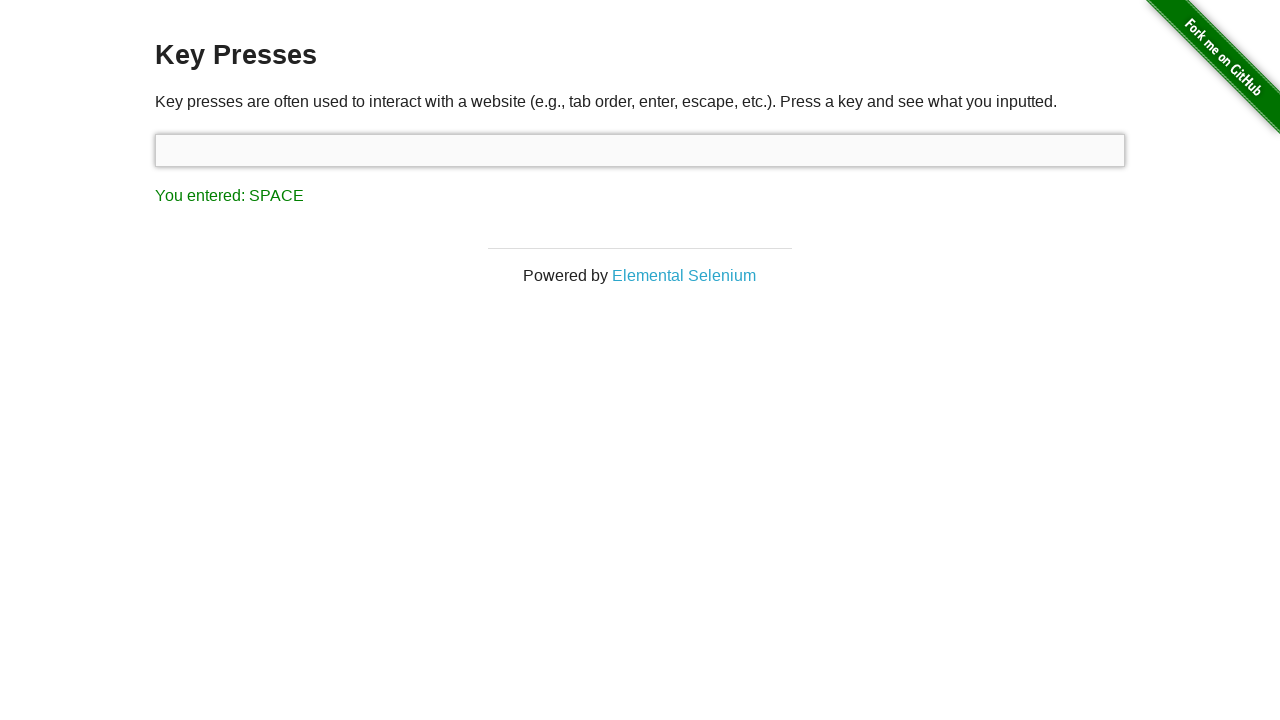

Result element loaded after Space key press
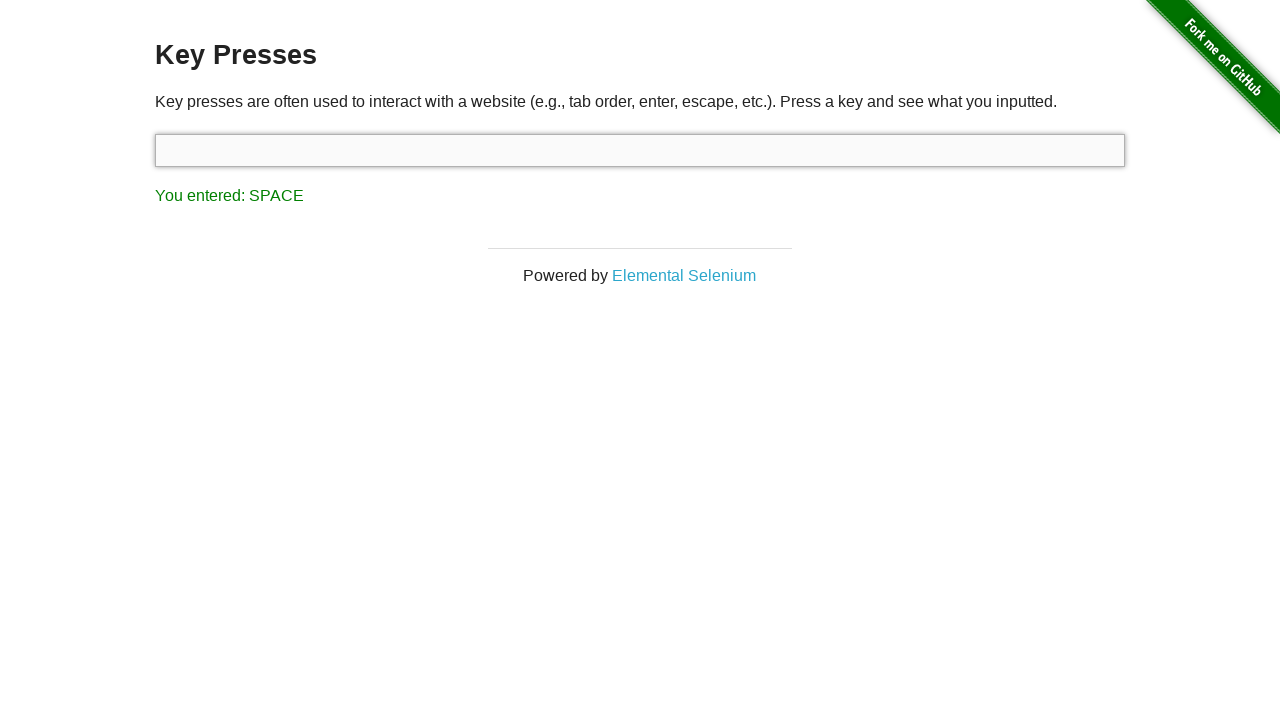

Verified result displays 'You entered: SPACE'
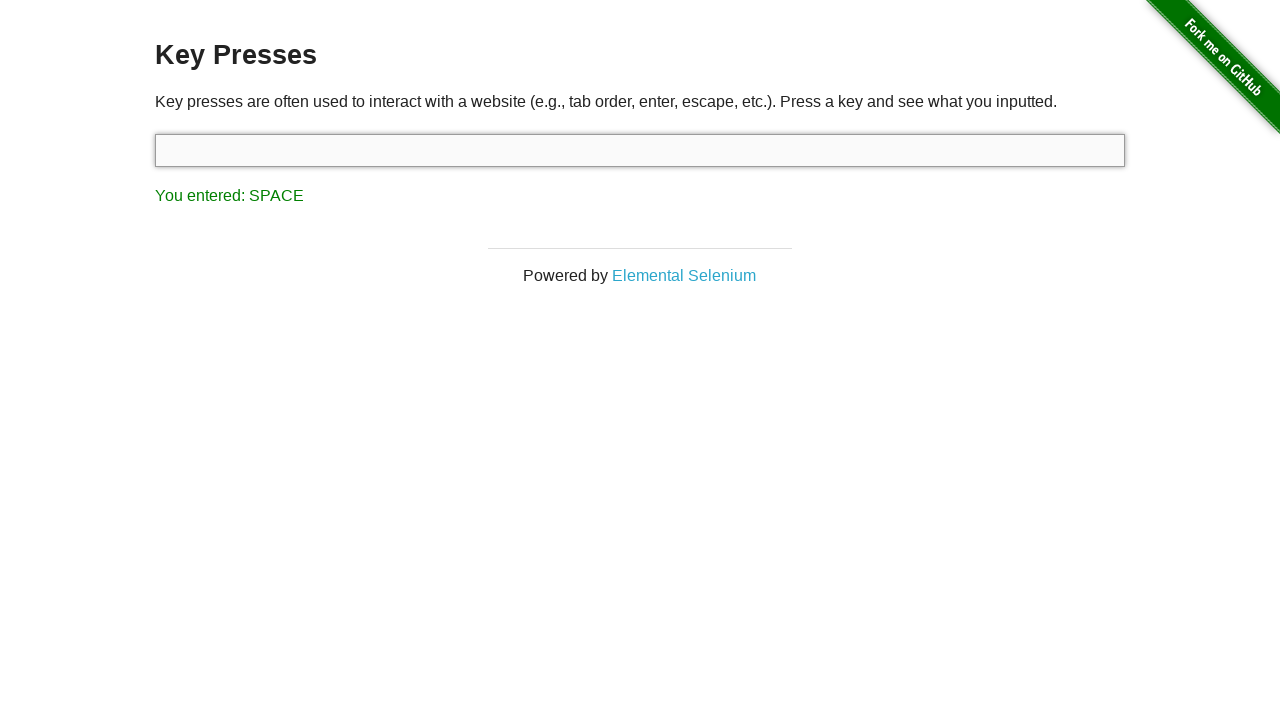

Pressed Left Arrow key on focused element
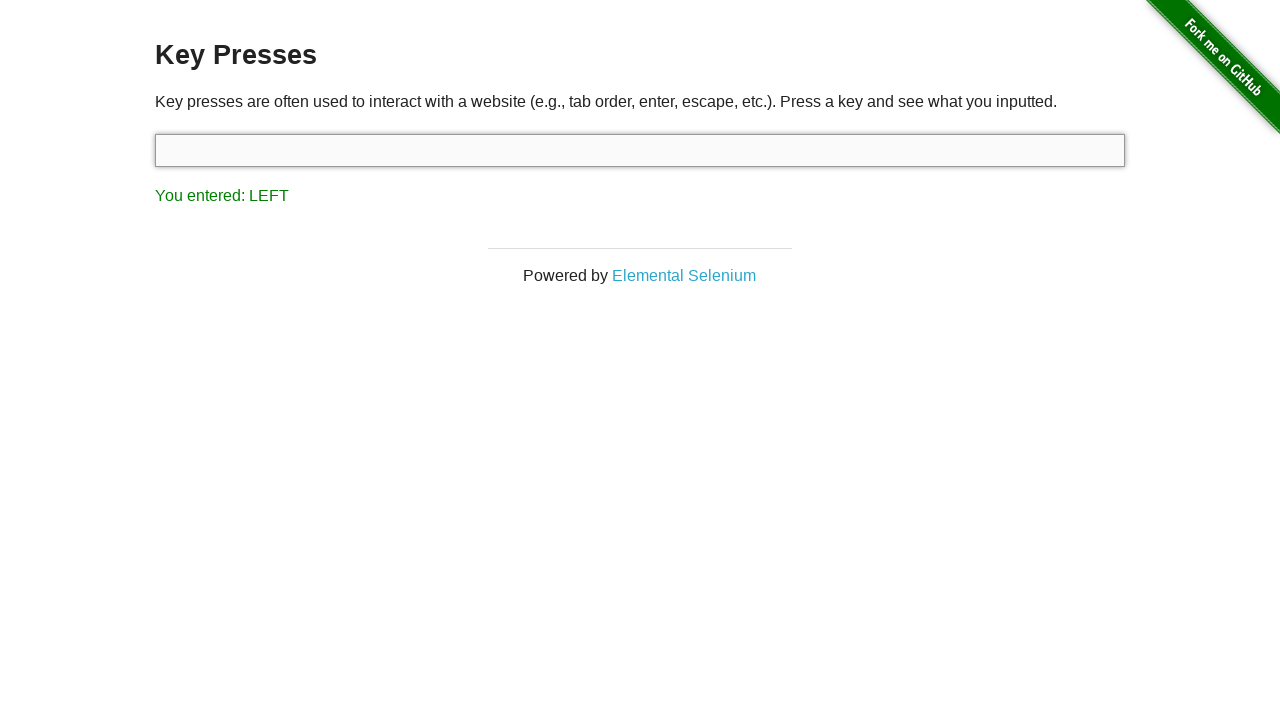

Verified result displays 'You entered: LEFT'
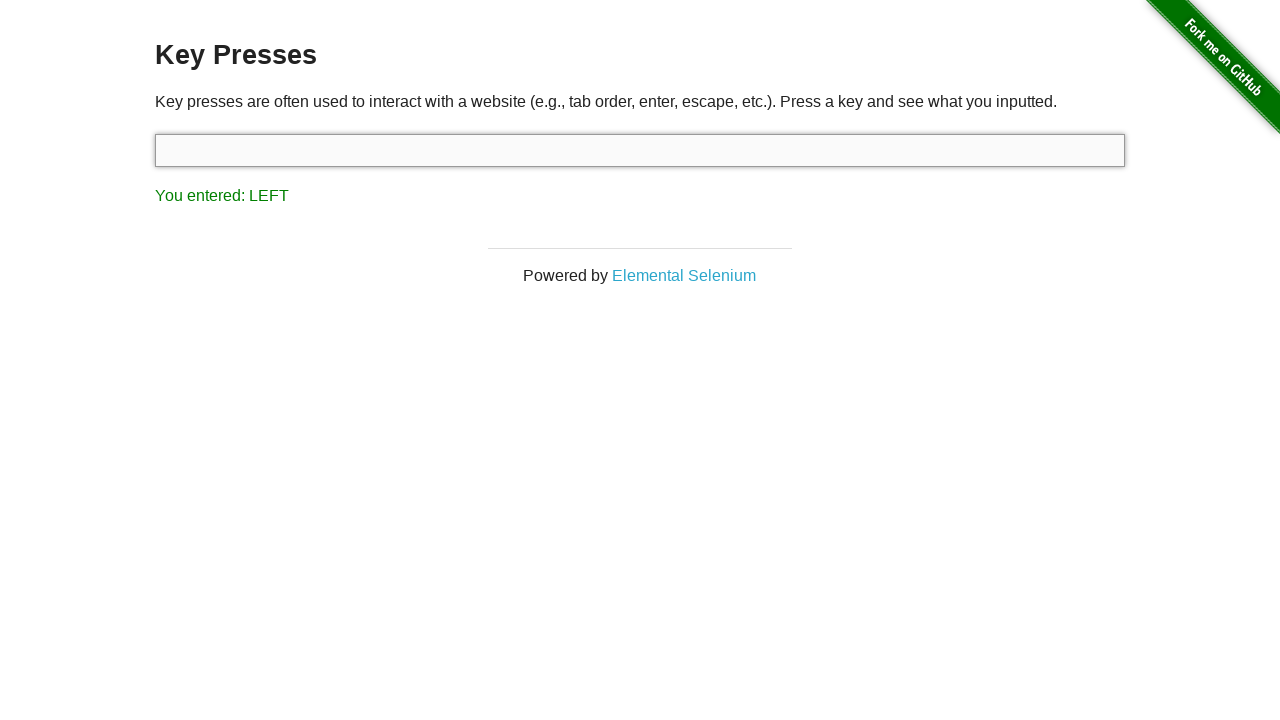

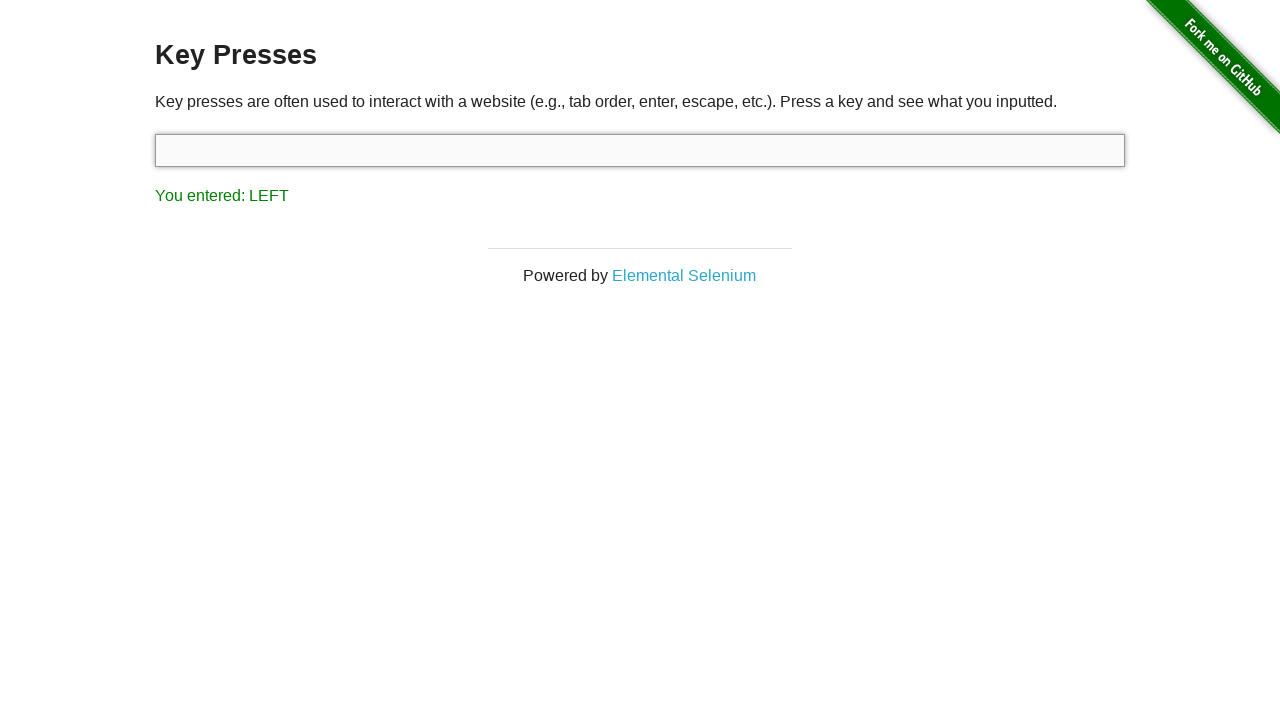